Tests e-commerce product search and add to cart functionality by searching for products and adding items matching specific criteria to the cart

Starting URL: https://rahulshettyacademy.com/seleniumPractise/#/

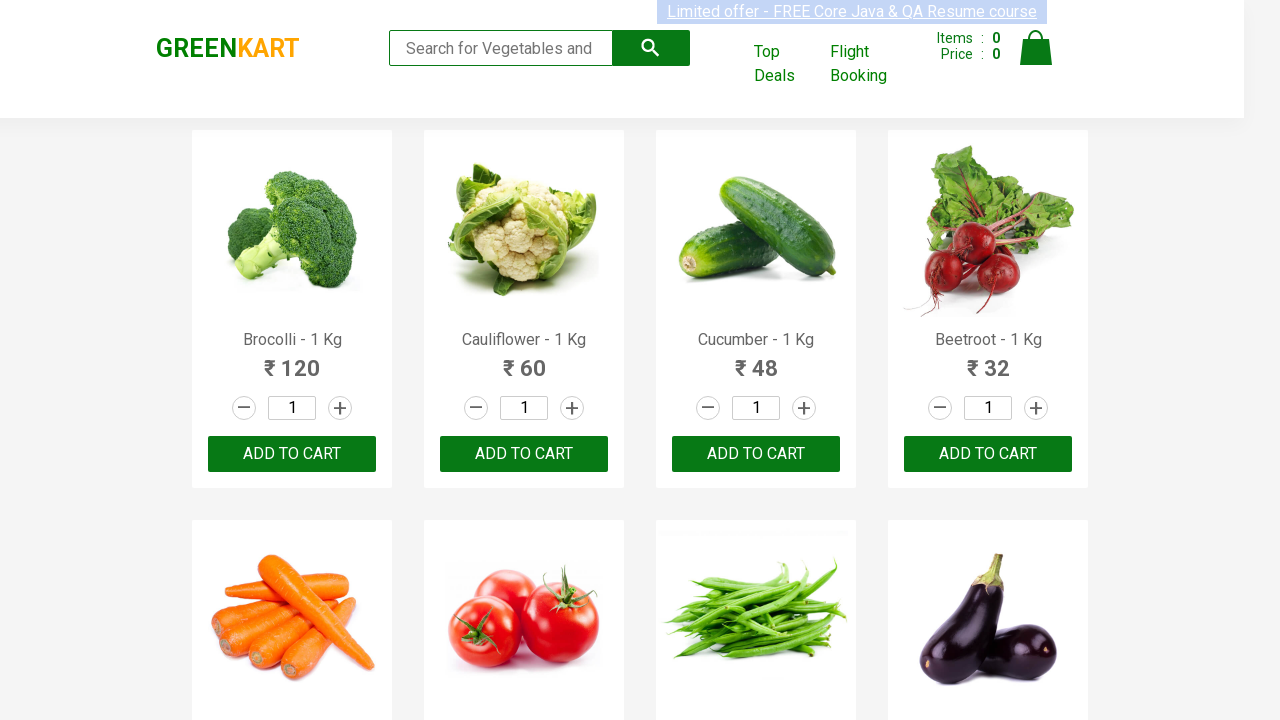

Filled search field with 'ca' to search for products on [type="search"]
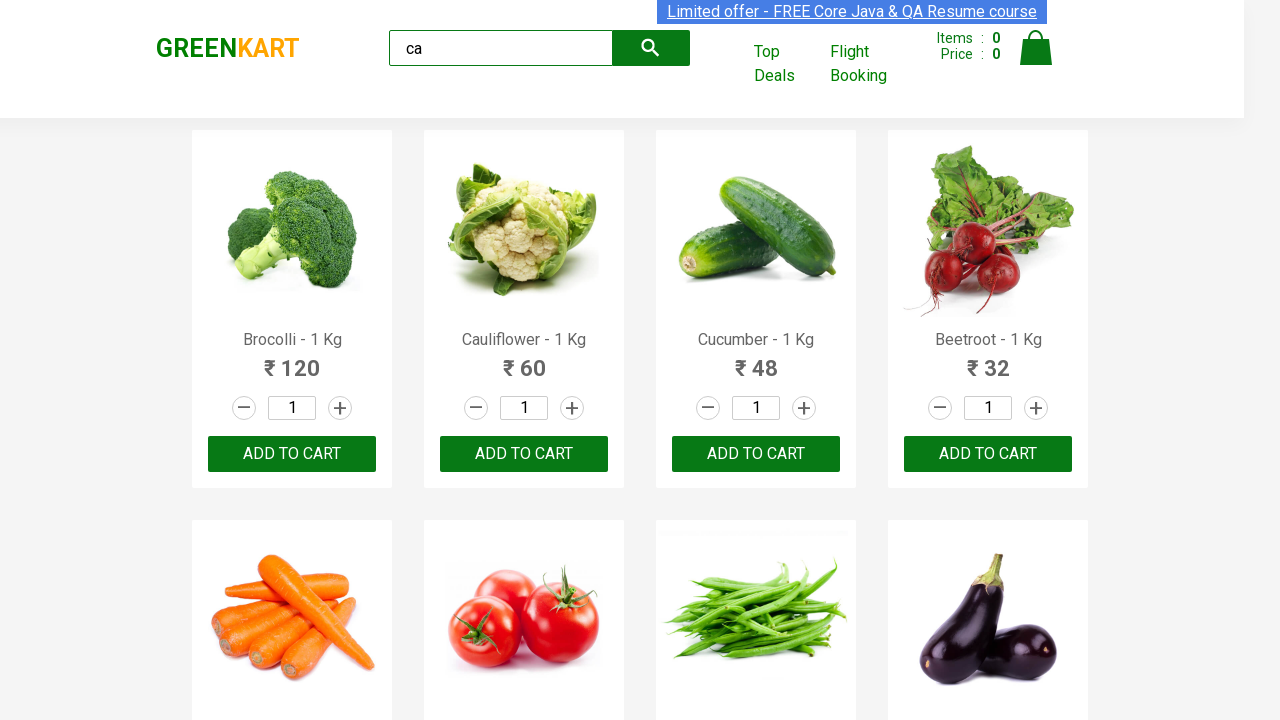

Waited for products to load and become visible
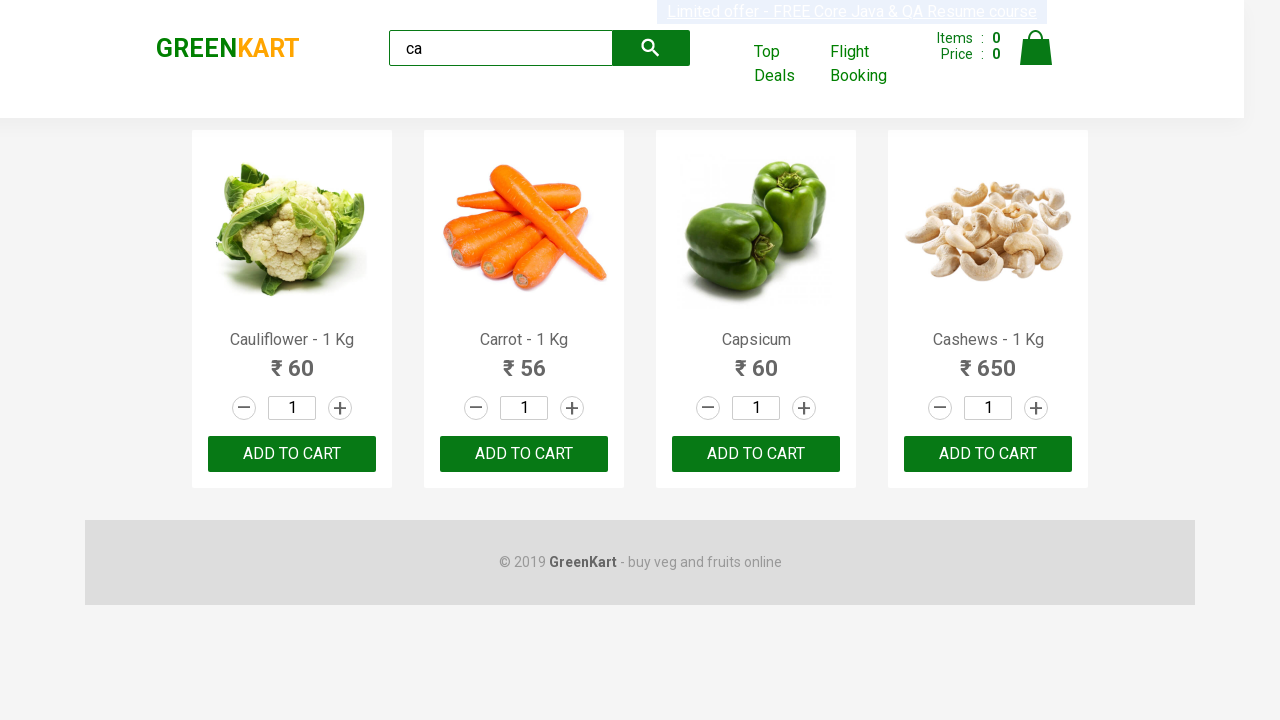

Retrieved all visible products from search results
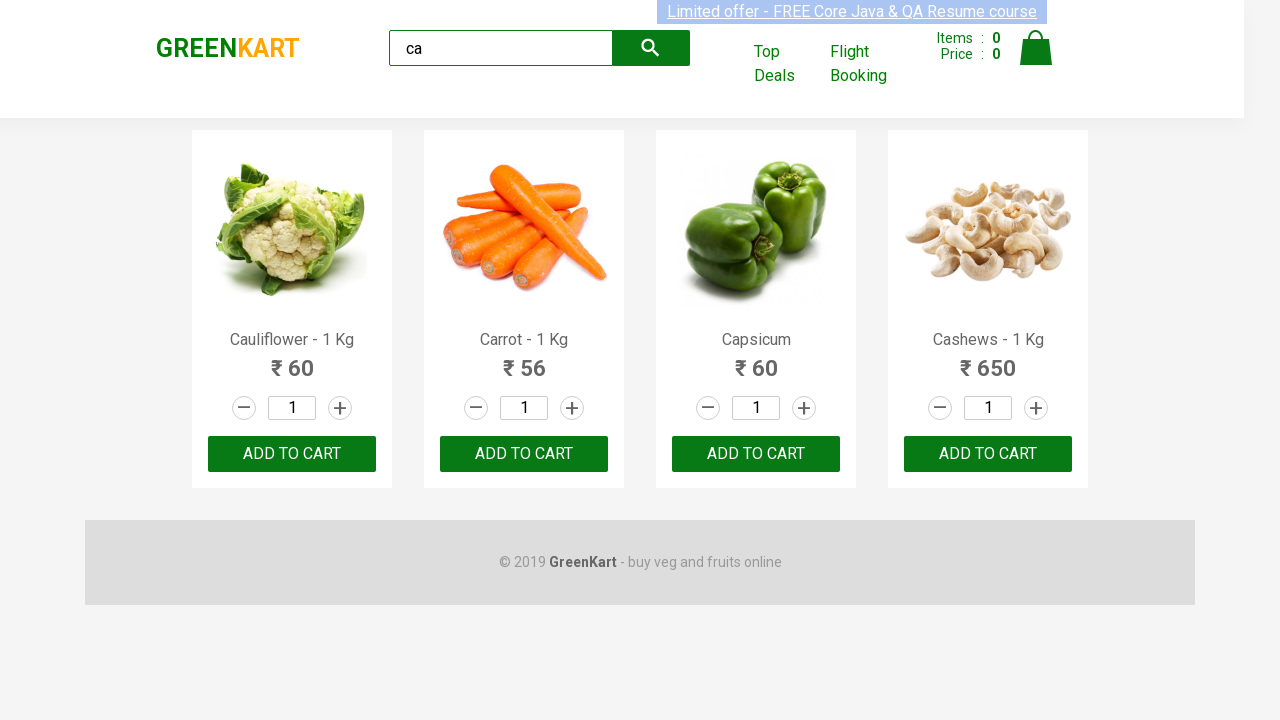

Retrieved product name: Cauliflower - 1 Kg
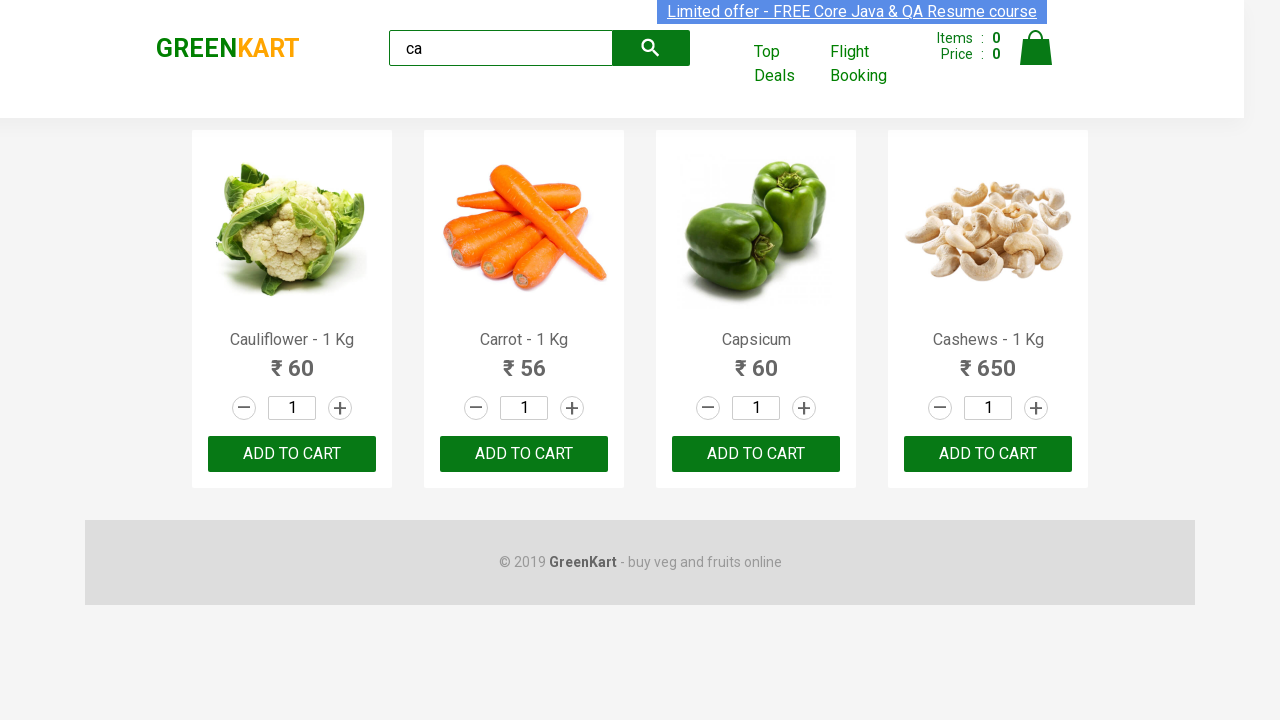

Retrieved product name: Carrot - 1 Kg
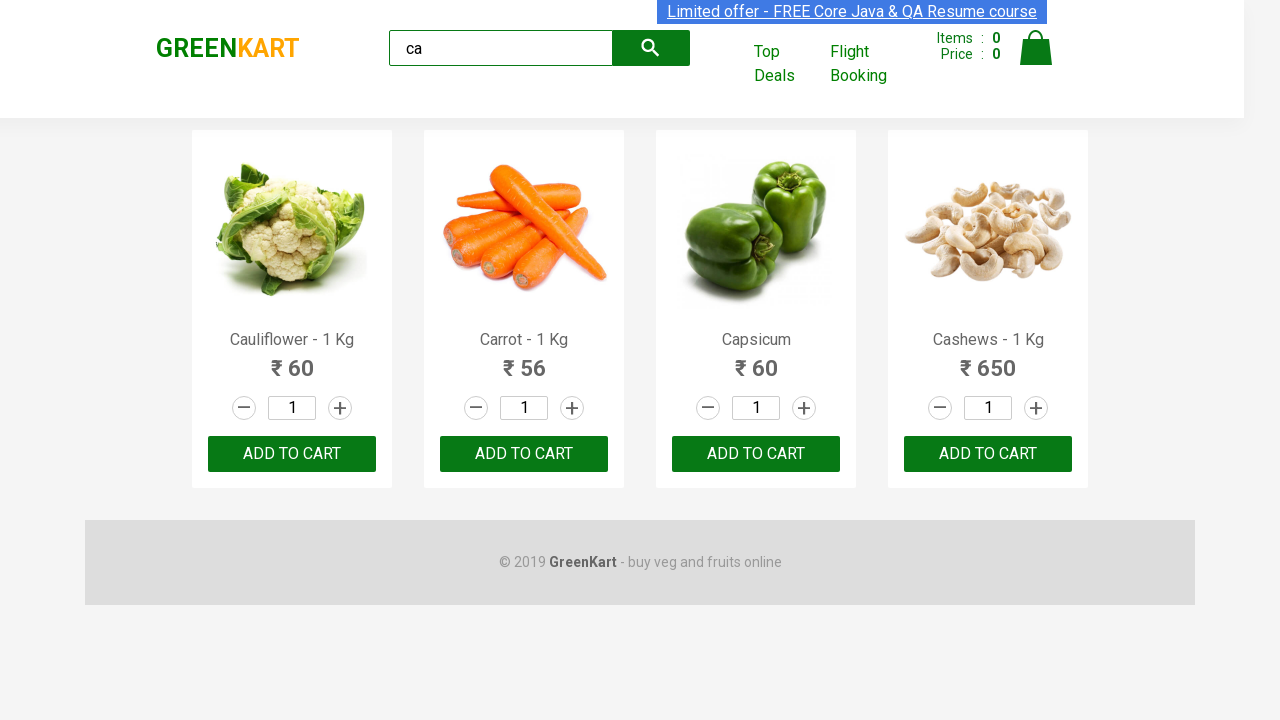

Clicked 'ADD TO CART' button for Carrot product at (524, 454) on .products .product >> nth=1 >> text=ADD TO CART
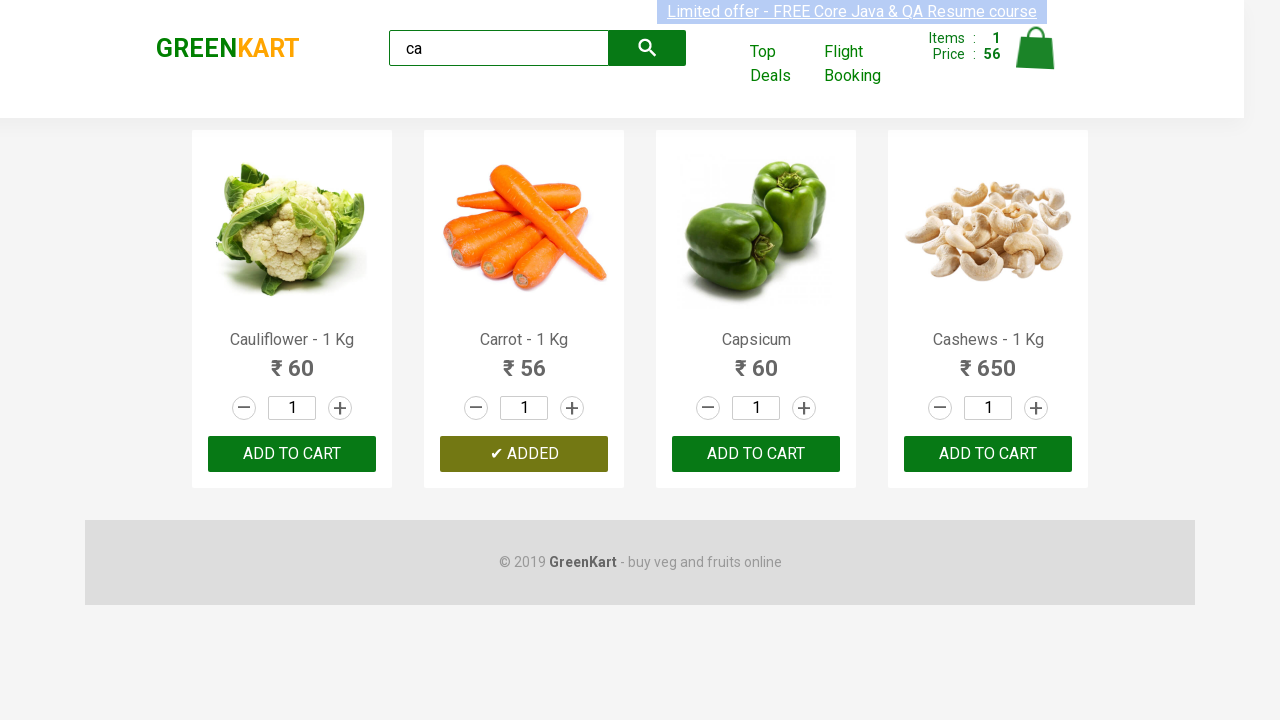

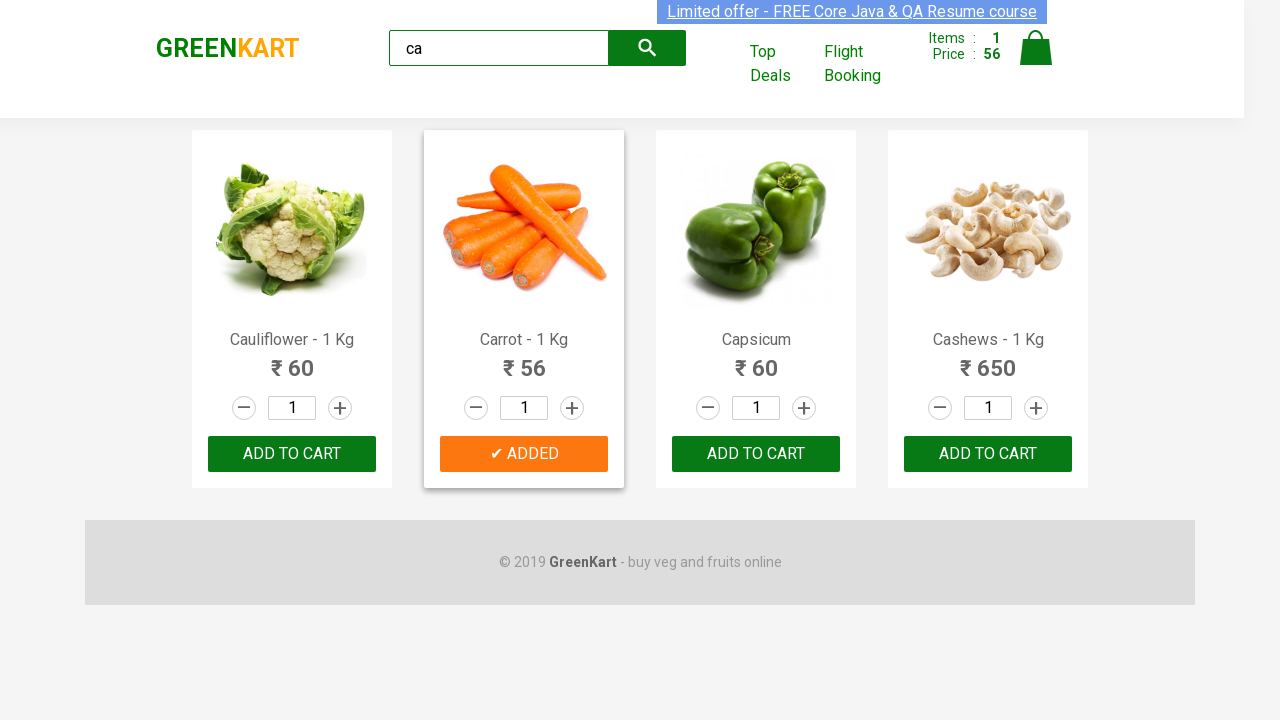